Opens a form page, navigates to a courses page in a new tab to get a course name, then returns to the original tab and fills the name field with the course name

Starting URL: https://rahulshettyacademy.com/angularpractice/

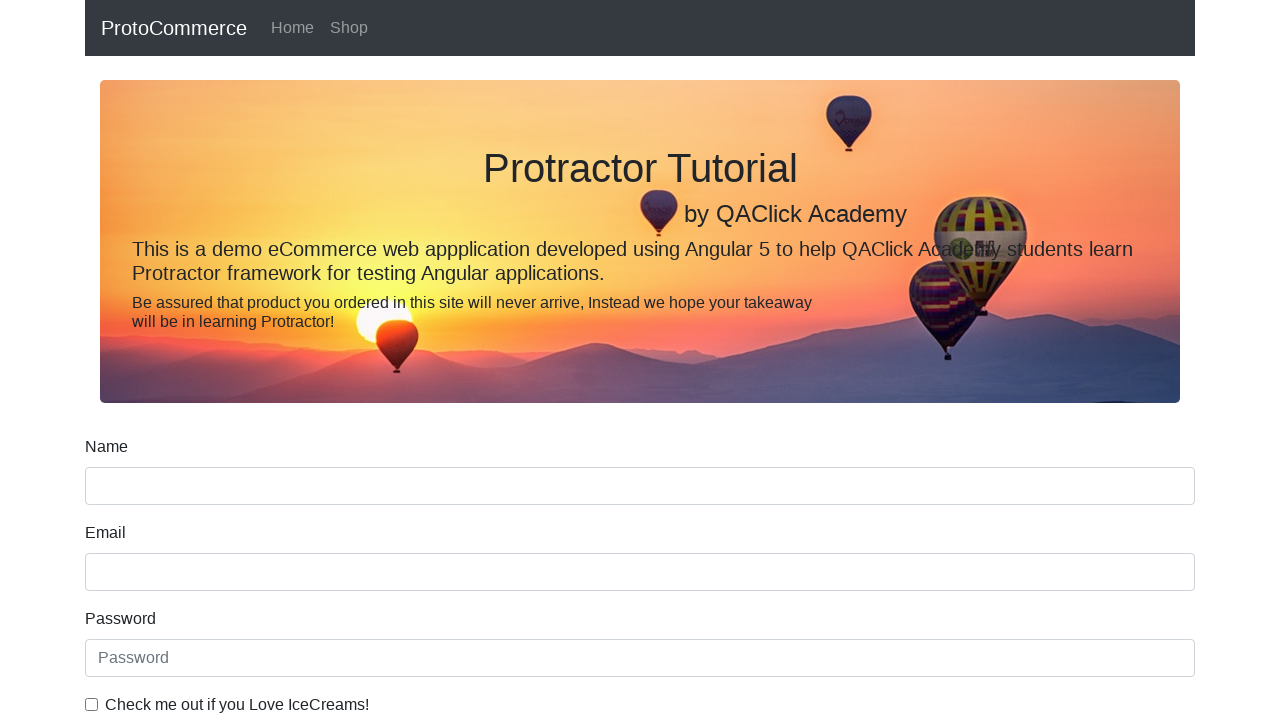

Stored original page context
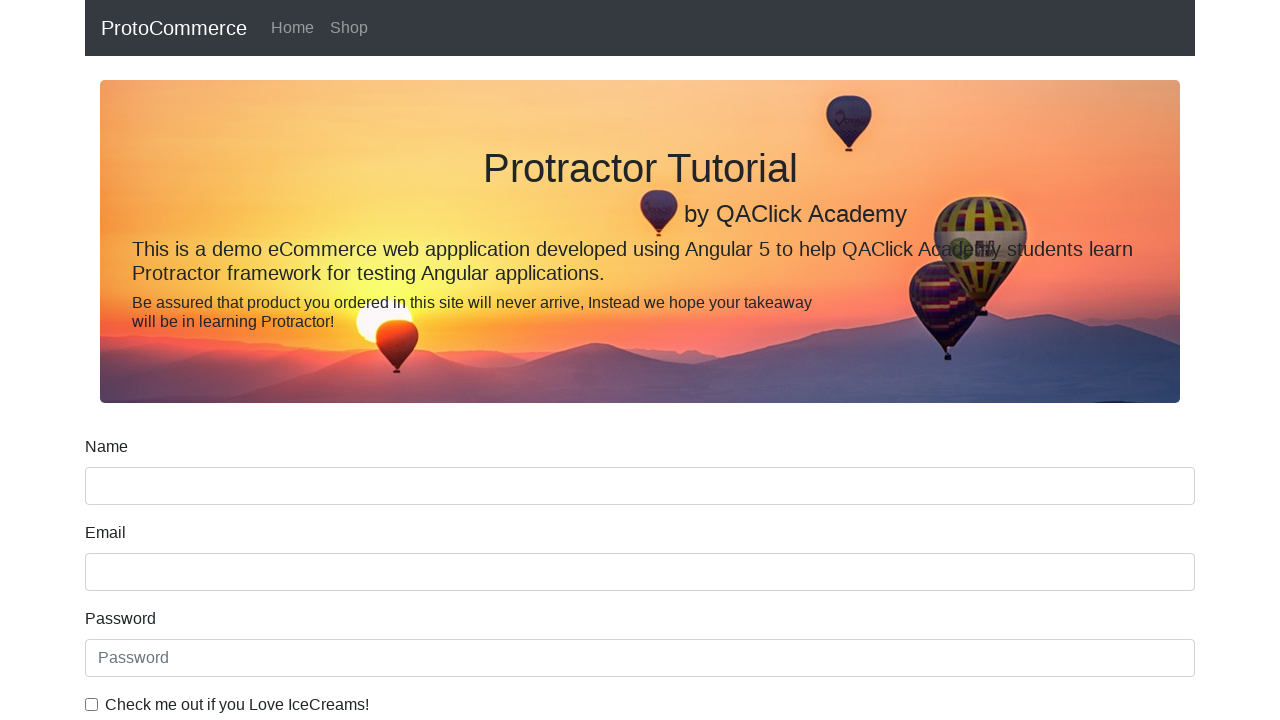

Opened a new tab
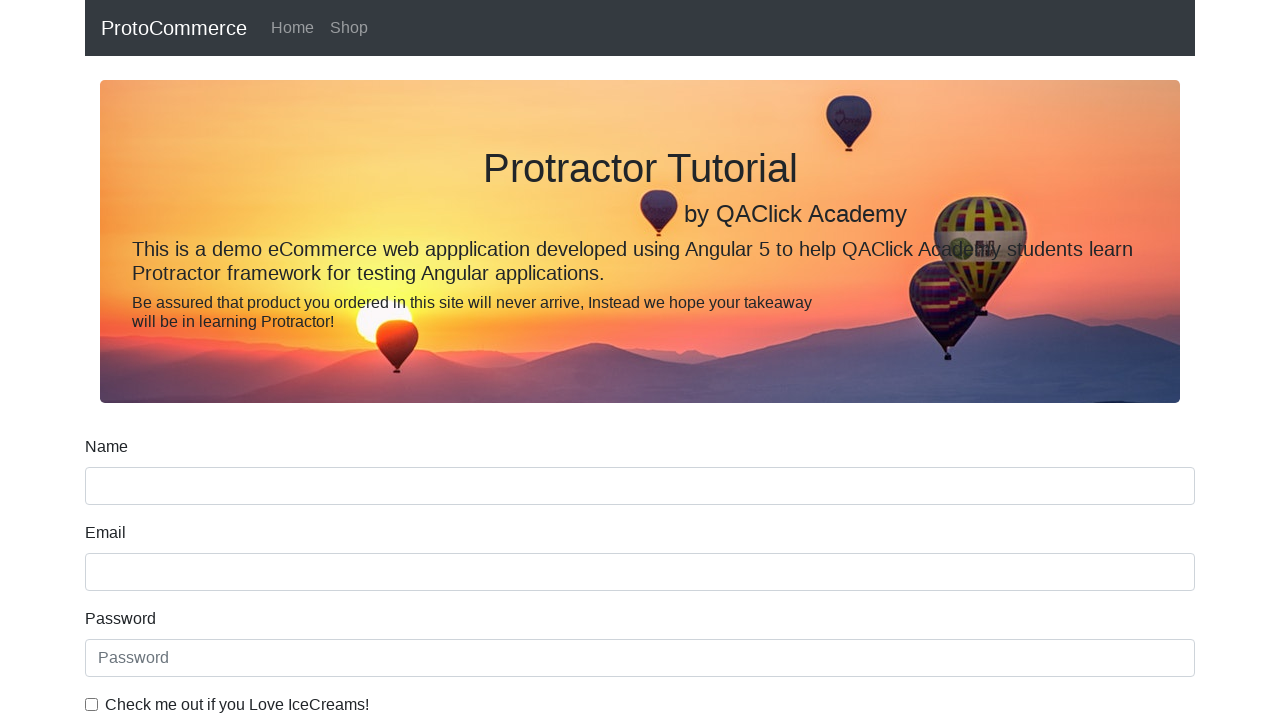

Navigated to courses page in new tab
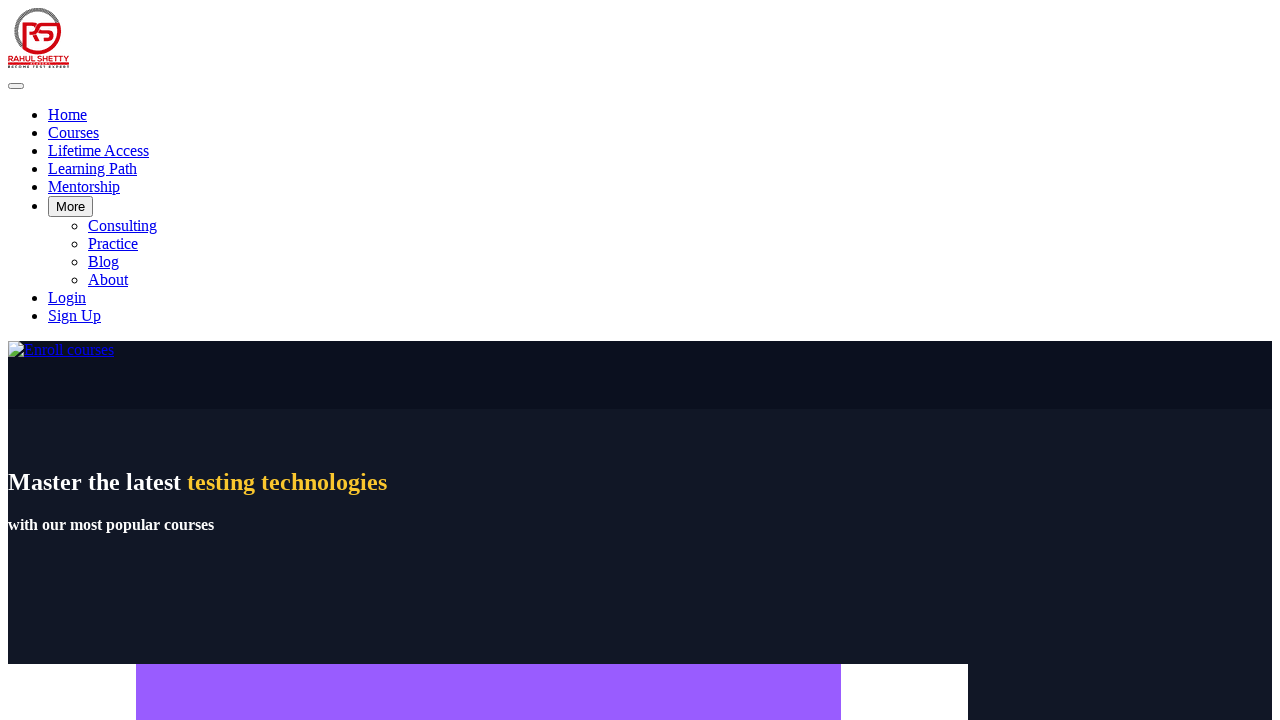

Located all course links on the courses page
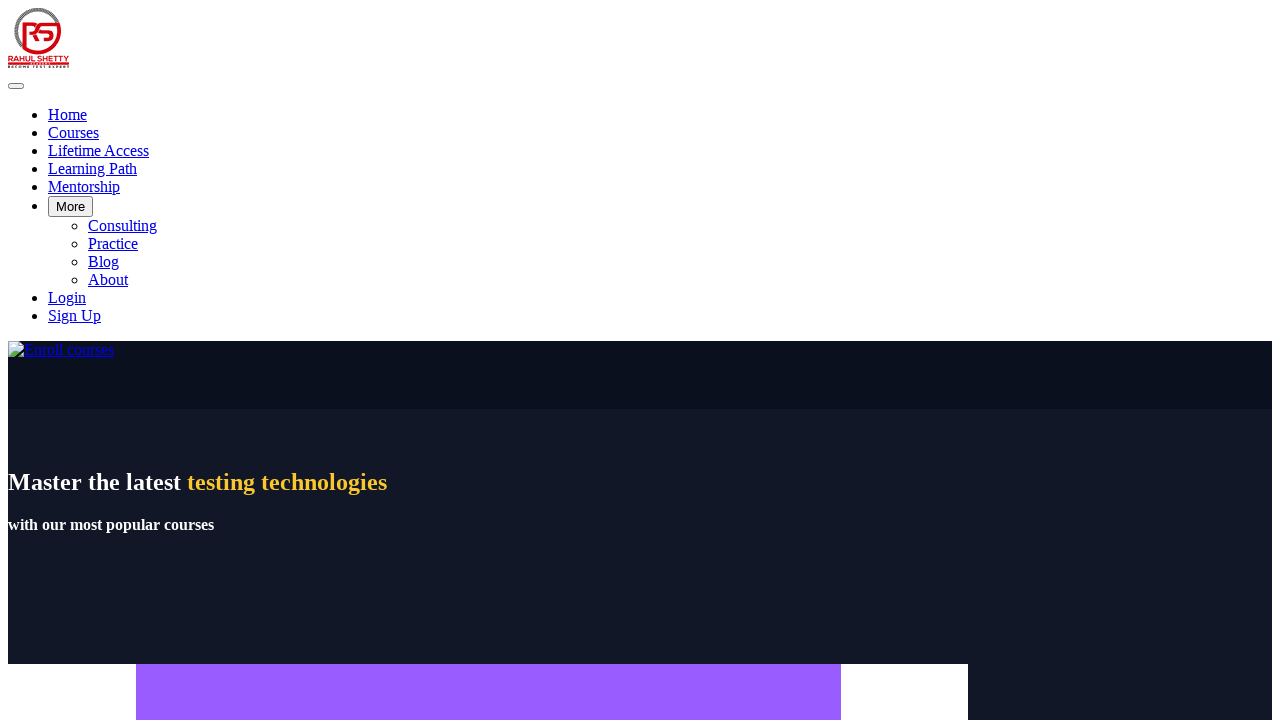

Extracted course name: 
    
    
      
        
      
    
    
      
        
          All-Access Membership
        
      

      
        
        
          
        
      

      
      
        
          Boost your career with UNLIMITED ACCESS to ALL existing and future courses
        
      
      
        
        
          
            43 Course Bundle
          
        

        
          
          
            
              %
            
            COMPLETE
          
        

        
        
          
            $199
          
        
      
    
  
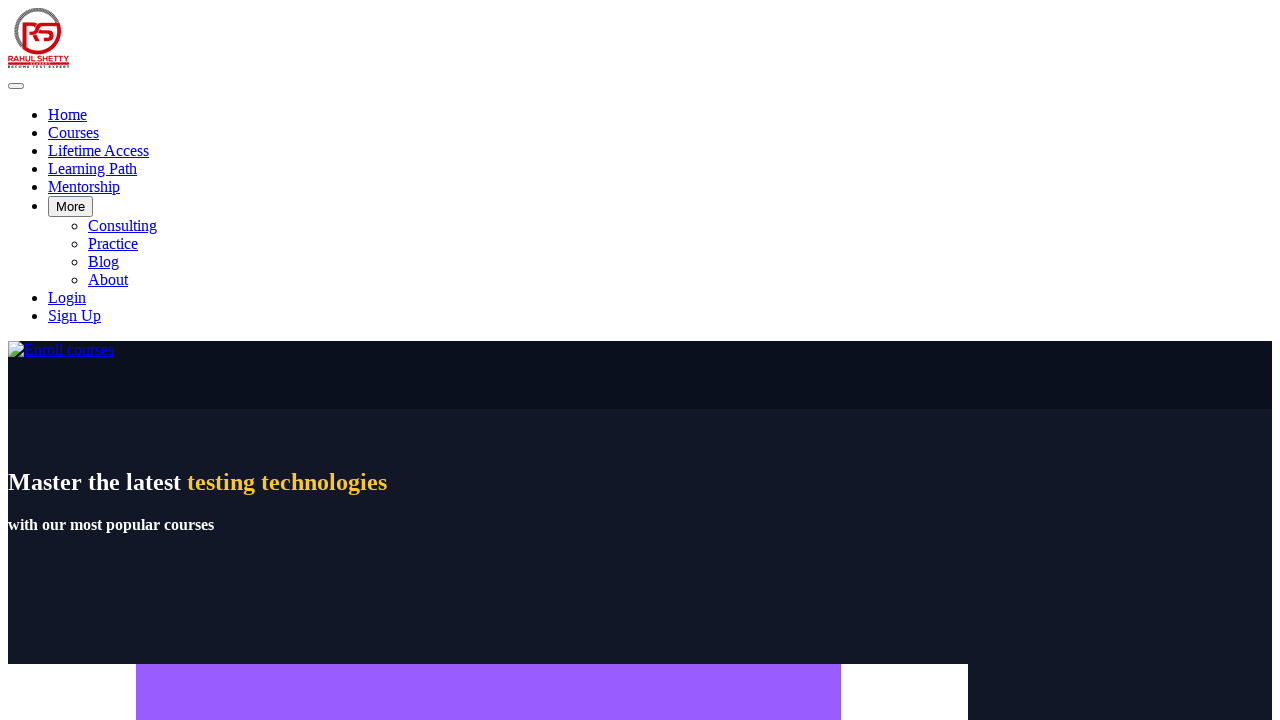

Closed the new tab and returned to original tab
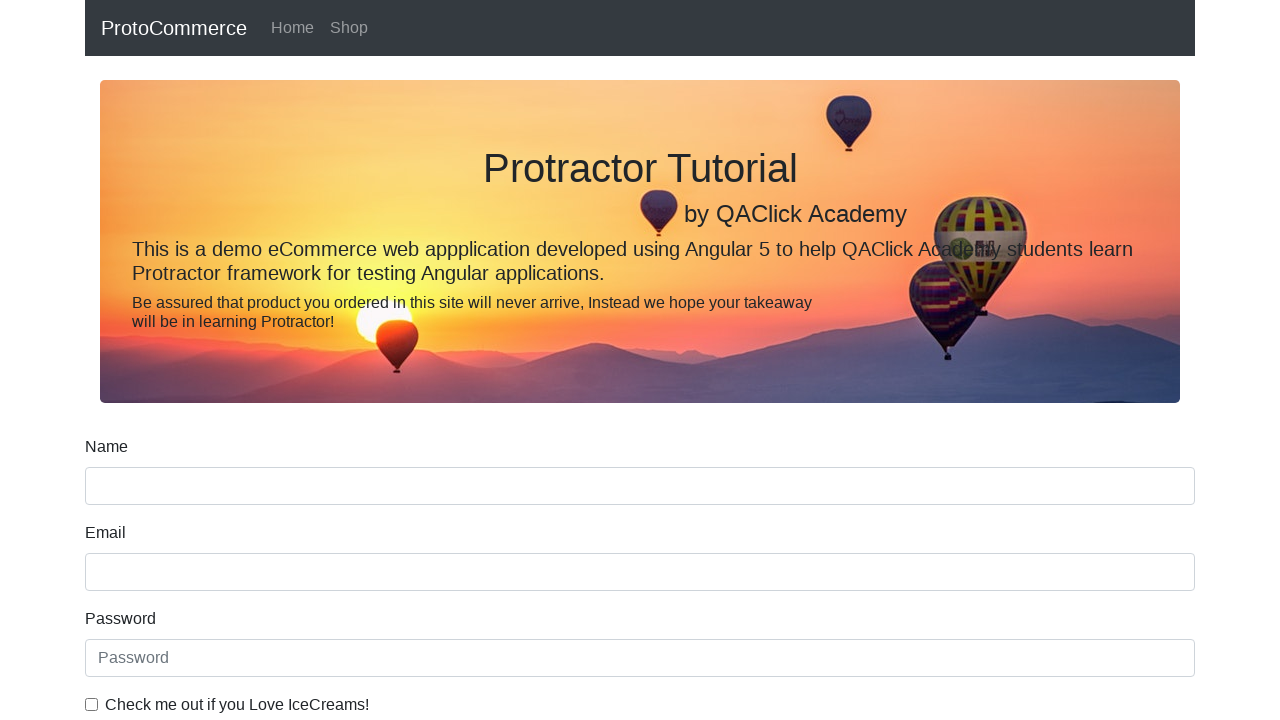

Filled name field with course name: 
    
    
      
        
      
    
    
      
        
          All-Access Membership
        
      

      
        
        
          
        
      

      
      
        
          Boost your career with UNLIMITED ACCESS to ALL existing and future courses
        
      
      
        
        
          
            43 Course Bundle
          
        

        
          
          
            
              %
            
            COMPLETE
          
        

        
        
          
            $199
          
        
      
    
   on [name='name']
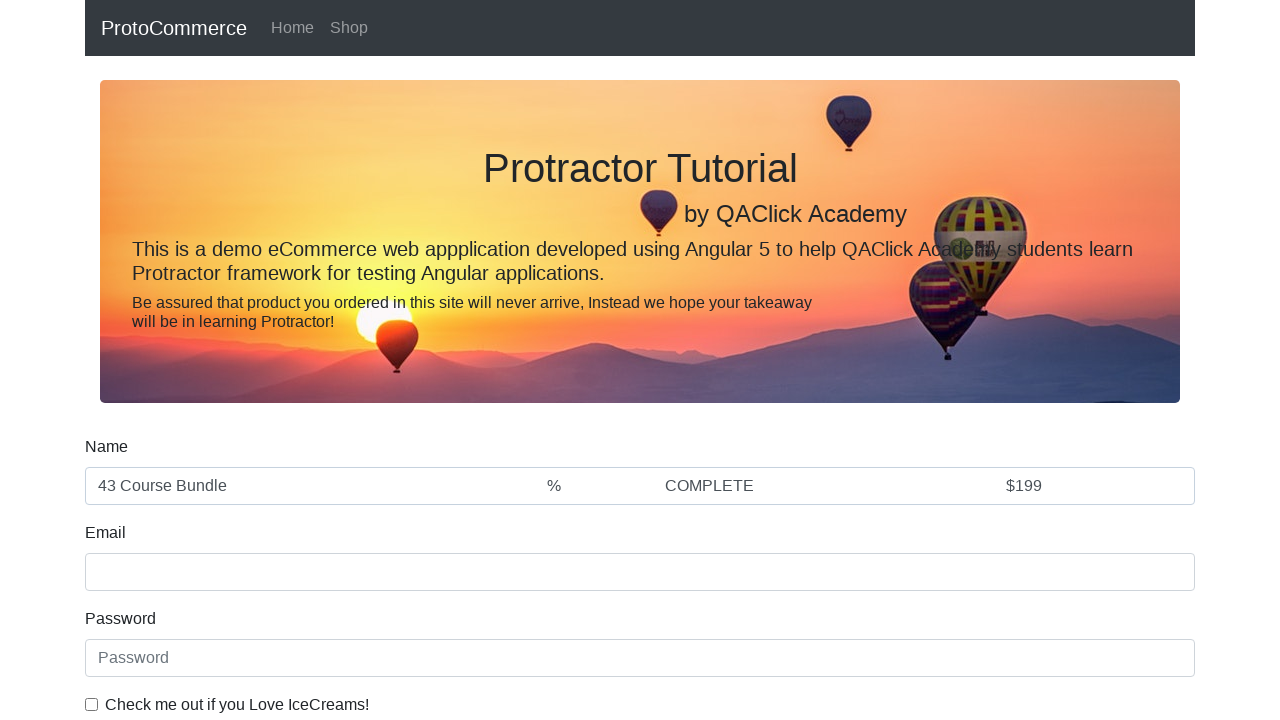

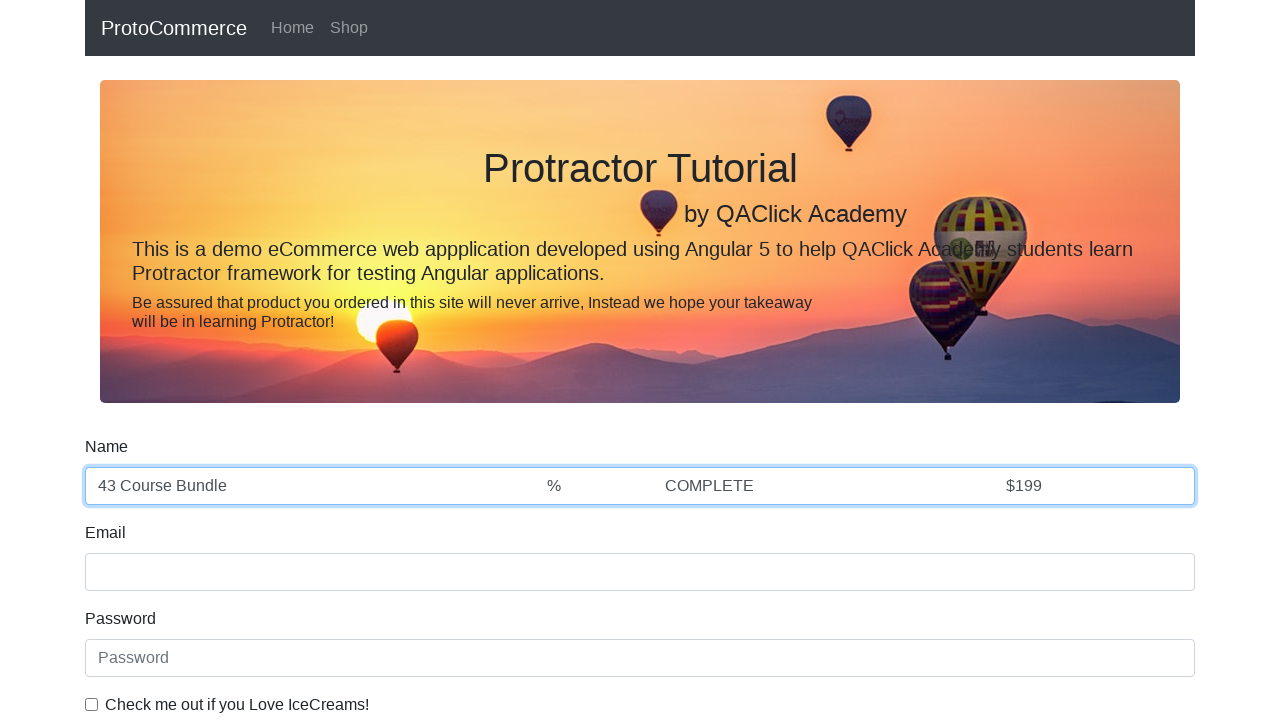